Tests flight search functionality on Qunar by filling in departure city, arrival city, and travel date, then submitting the search form and waiting for results to load.

Starting URL: http://flight.qunar.com

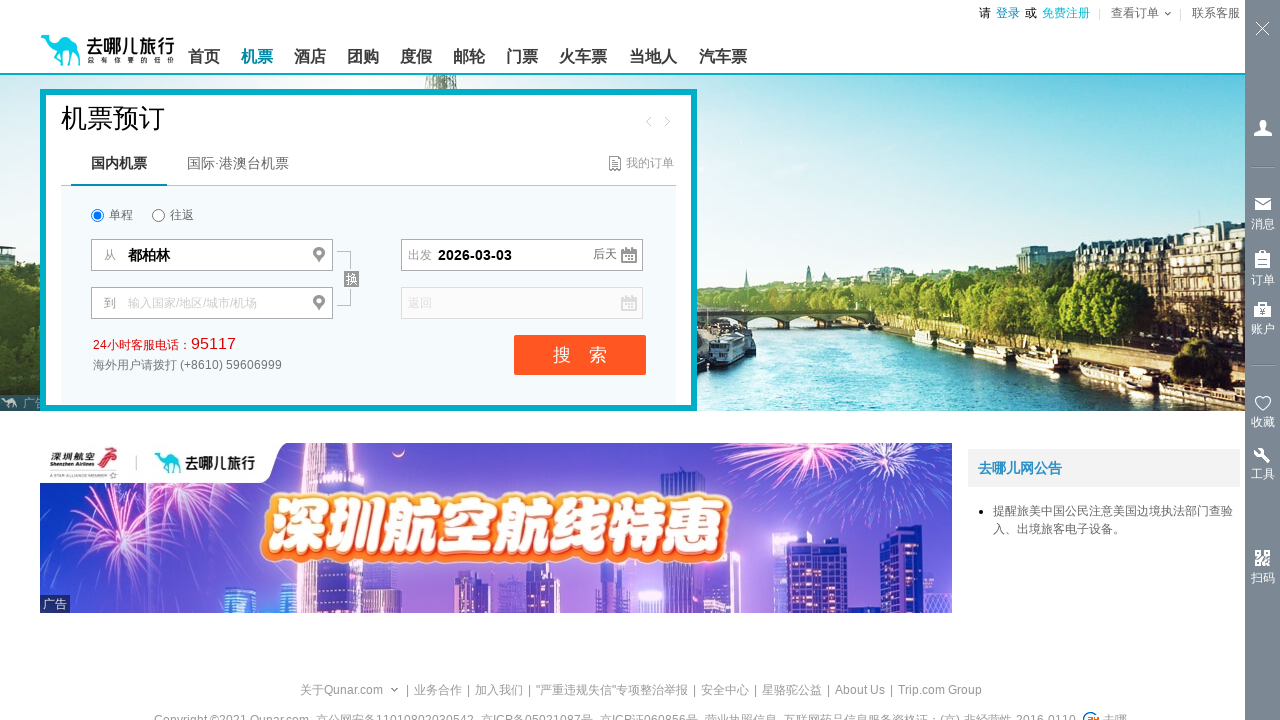

Waited for departure city input field to load
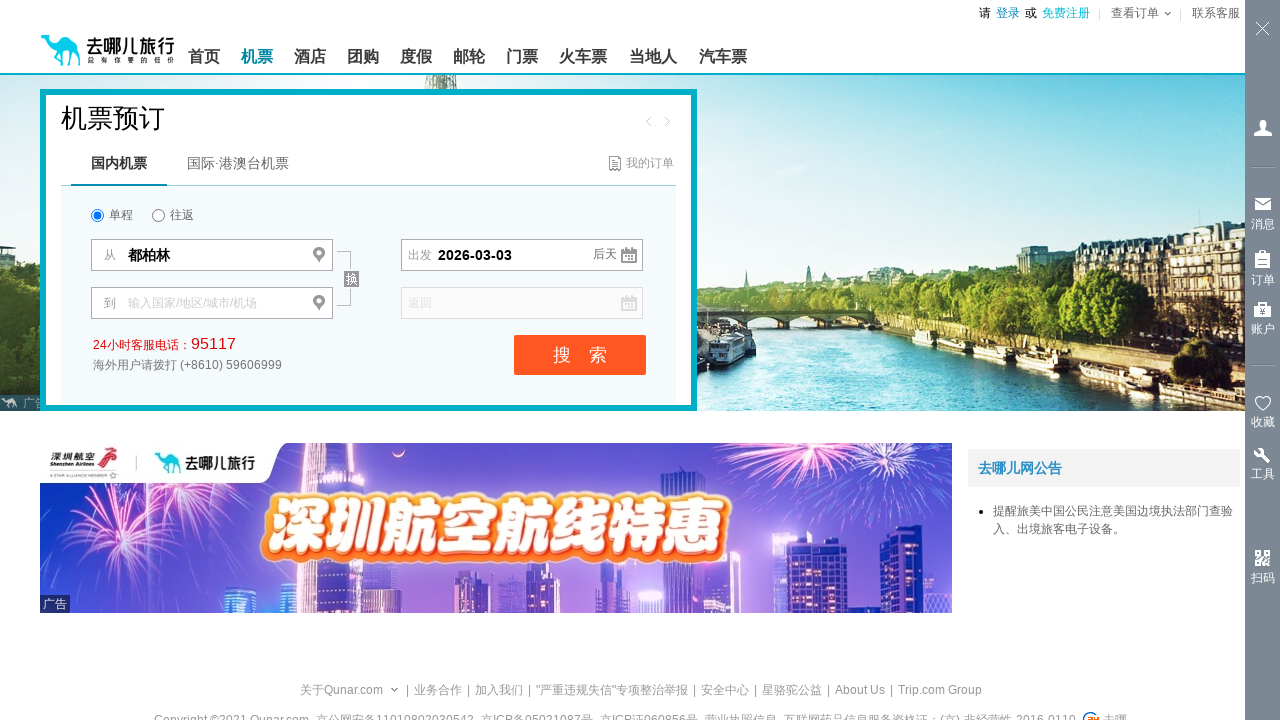

Filled departure city field with '上海' (Shanghai) on input[name='fromCity']
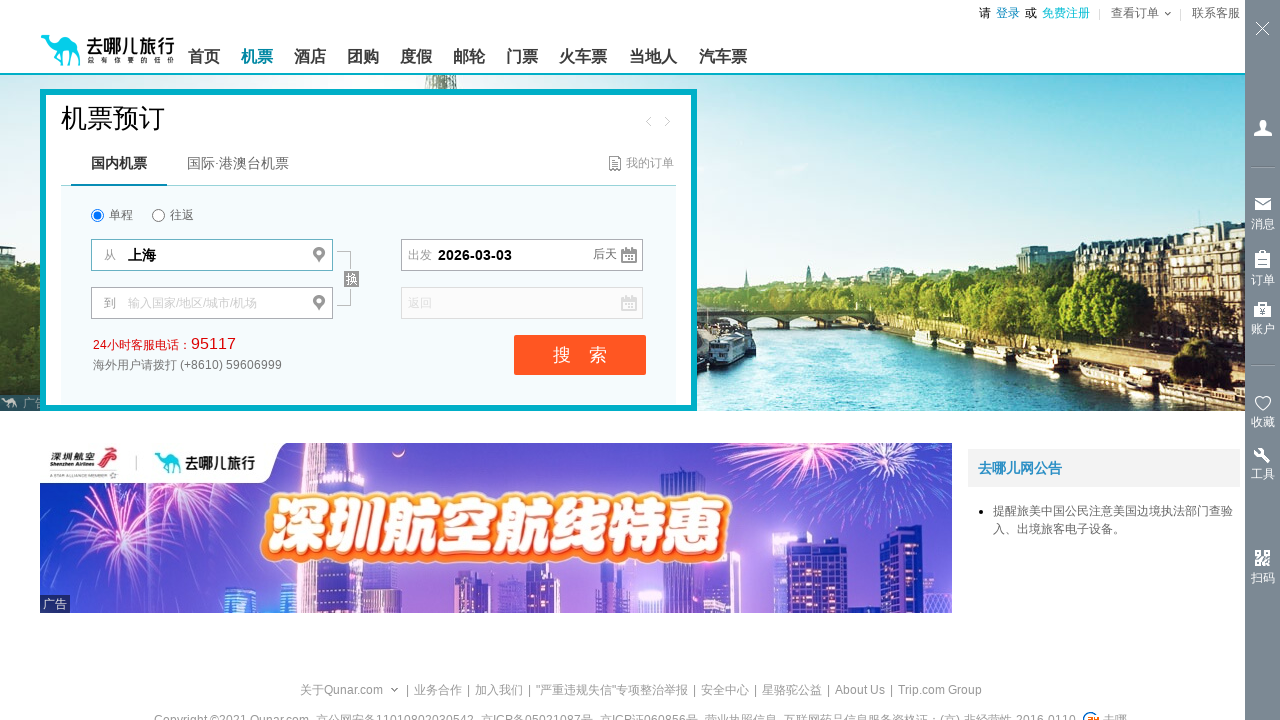

Filled arrival city field with '北京' (Beijing) on input[name='toCity']
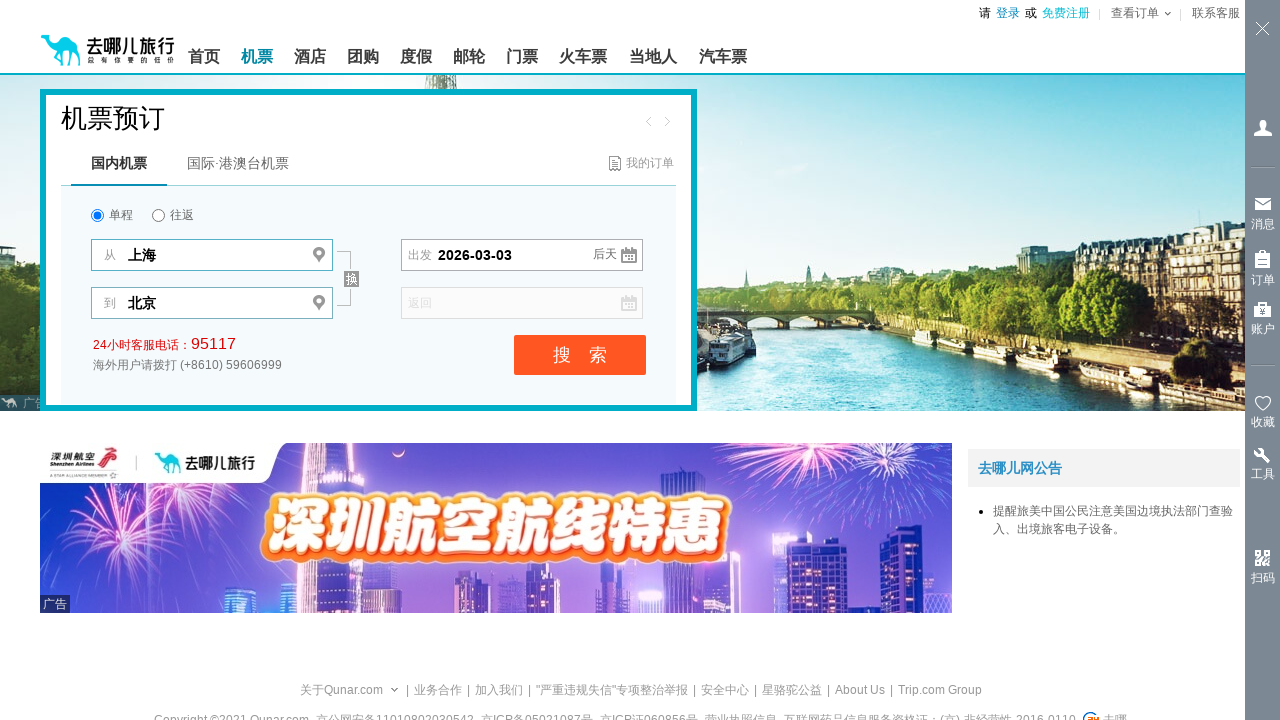

Calculated tomorrow's date: 2026-03-02
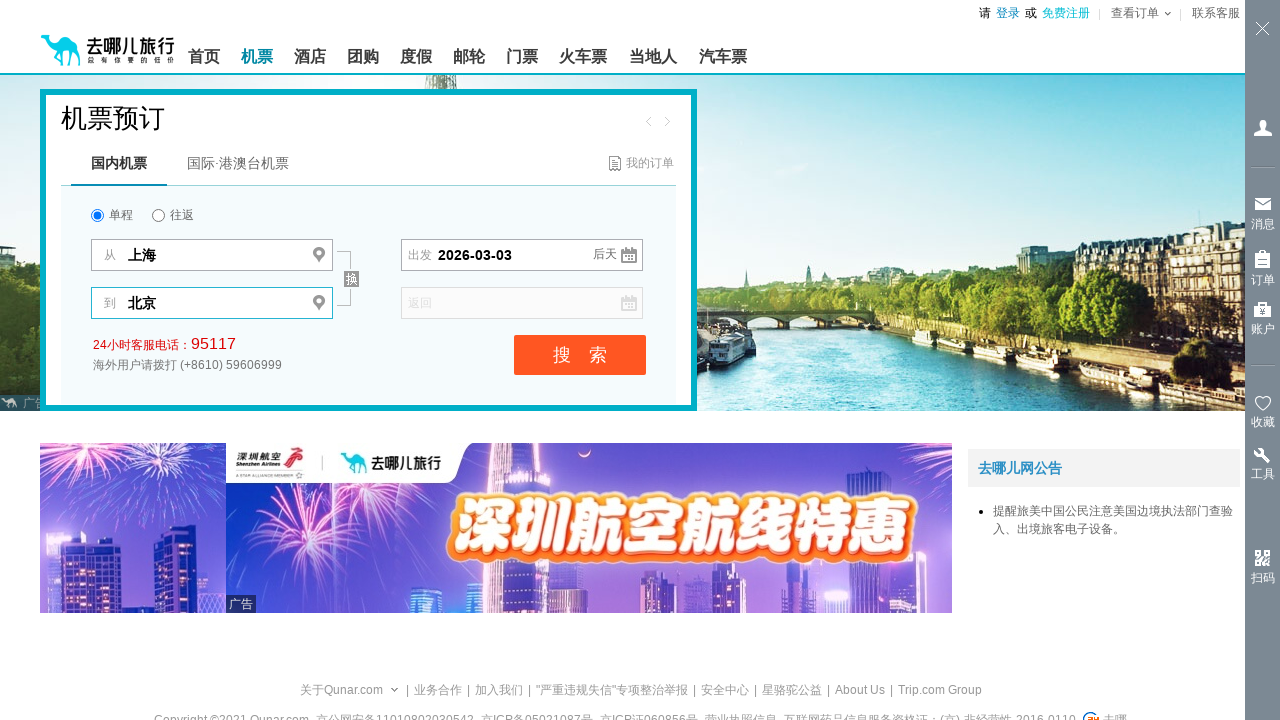

Filled departure date field with '2026-03-02' on input[name='fromDate']
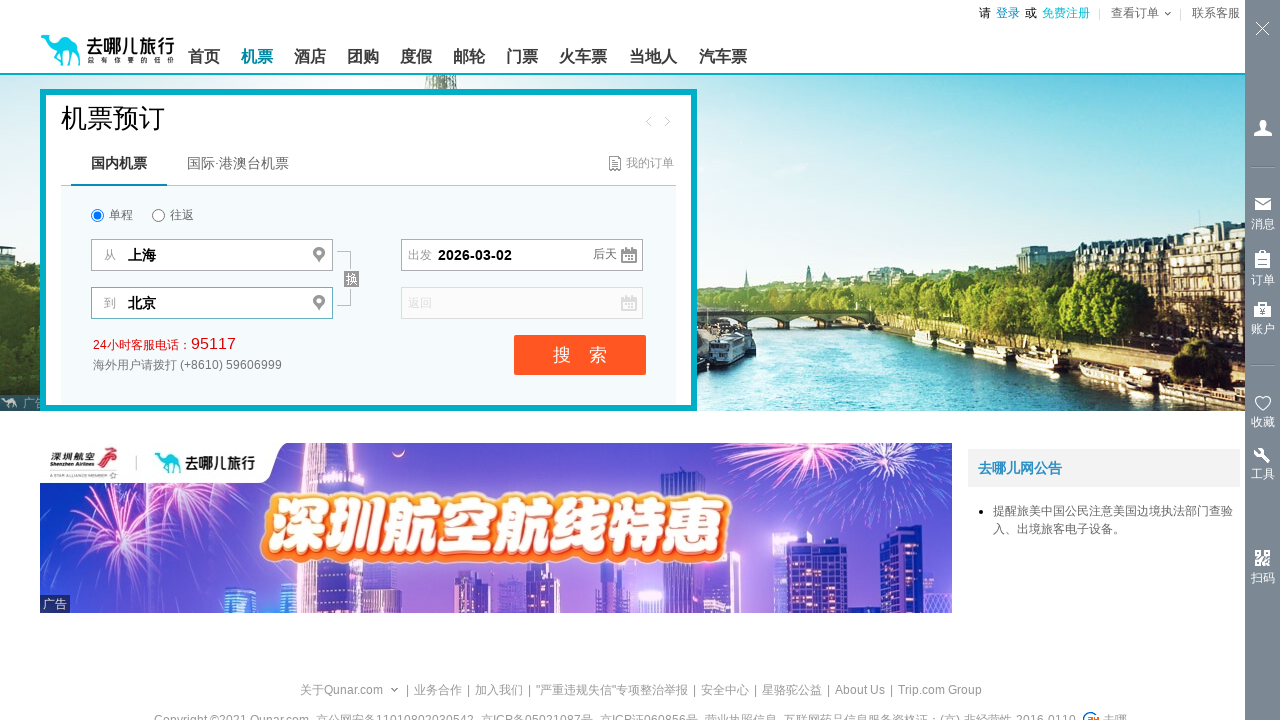

Clicked search/submit button to perform flight search at (580, 355) on button[type='submit']
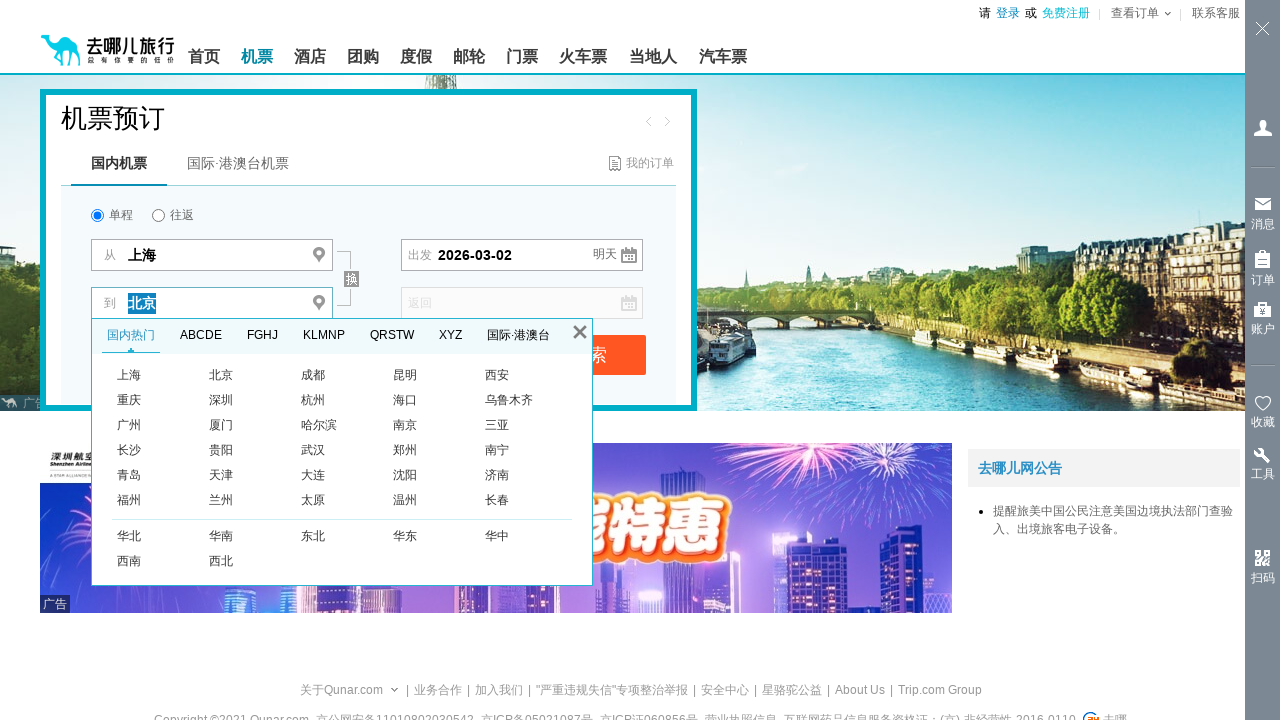

Waited for search results to load (network idle)
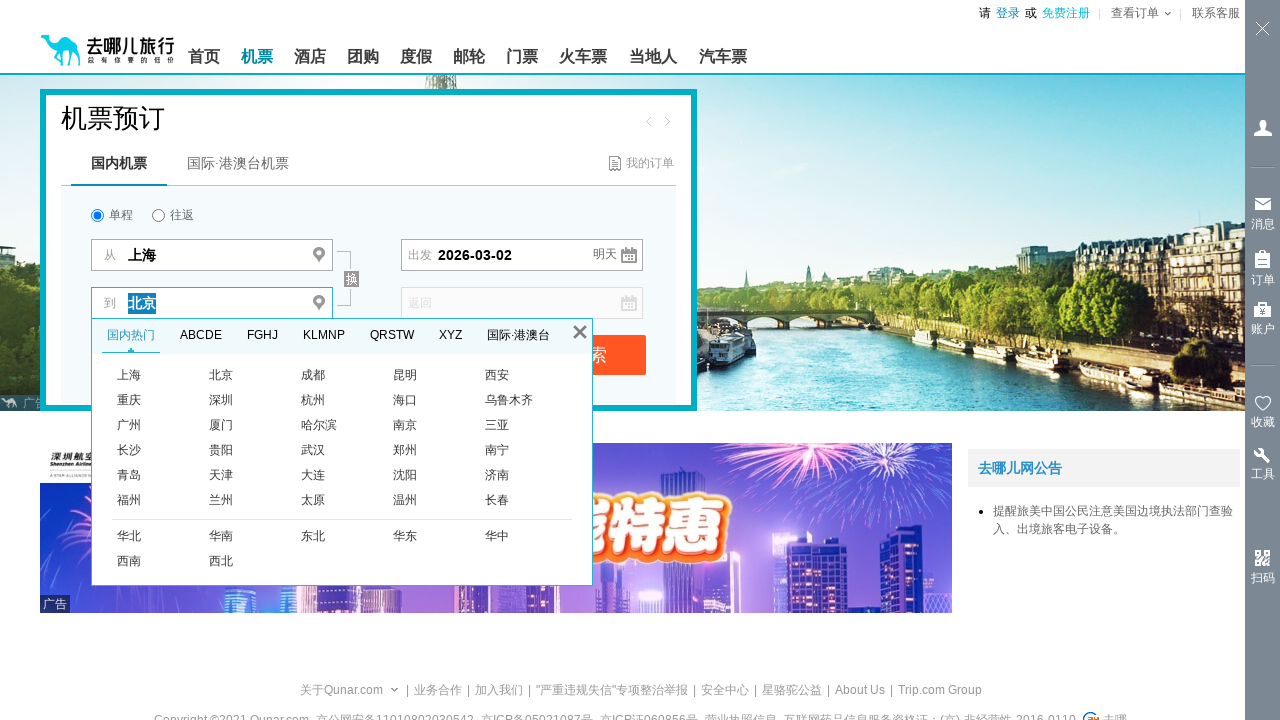

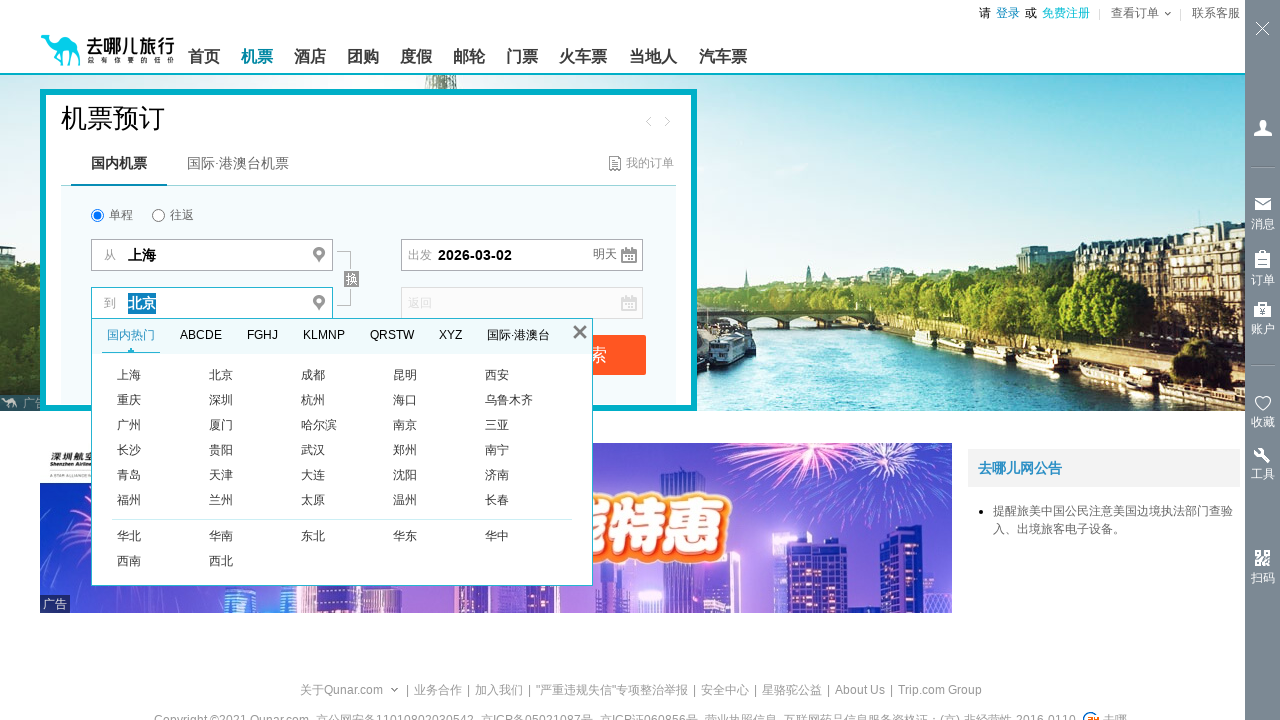